Tests calculator division operation by clicking buttons 2, 0 ÷ 5 and verifying the result equals 4

Starting URL: https://testpages.eviltester.com/styled/apps/calculator.html

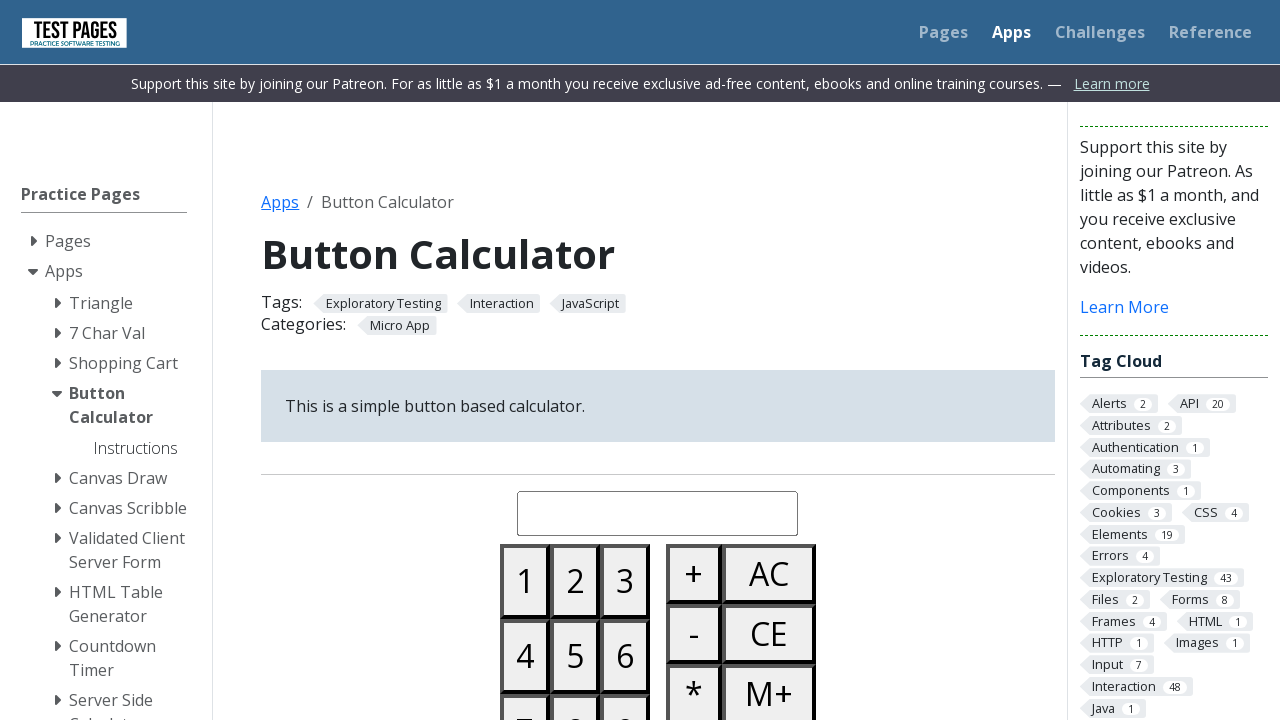

Clicked button 2 at (575, 581) on #button02
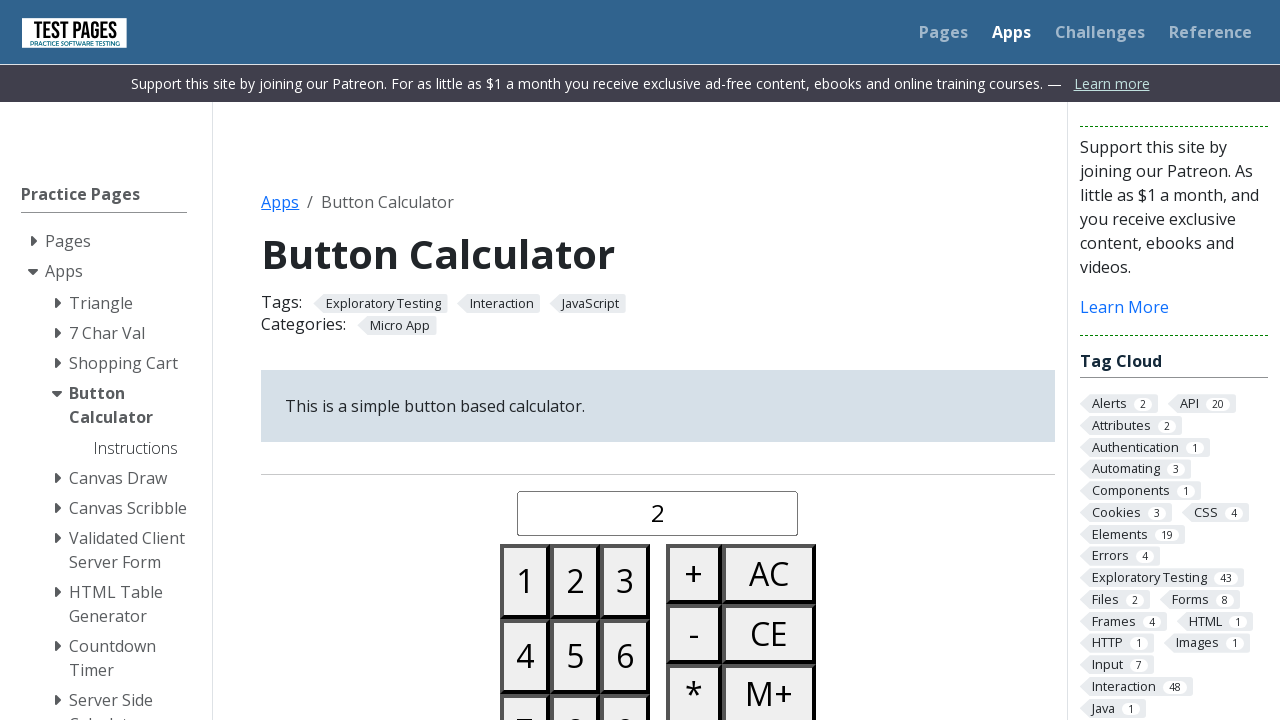

Clicked button 0 to make 20 at (525, 360) on #button00
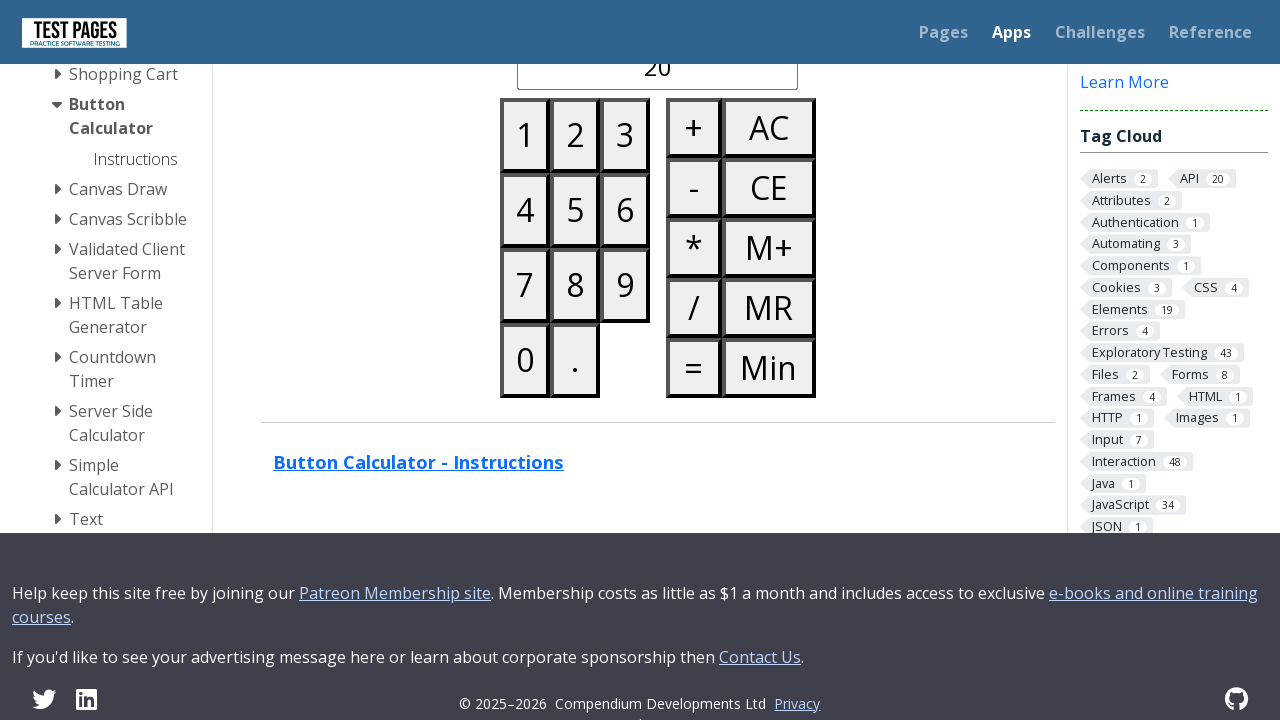

Clicked divide button at (694, 308) on #buttondivide
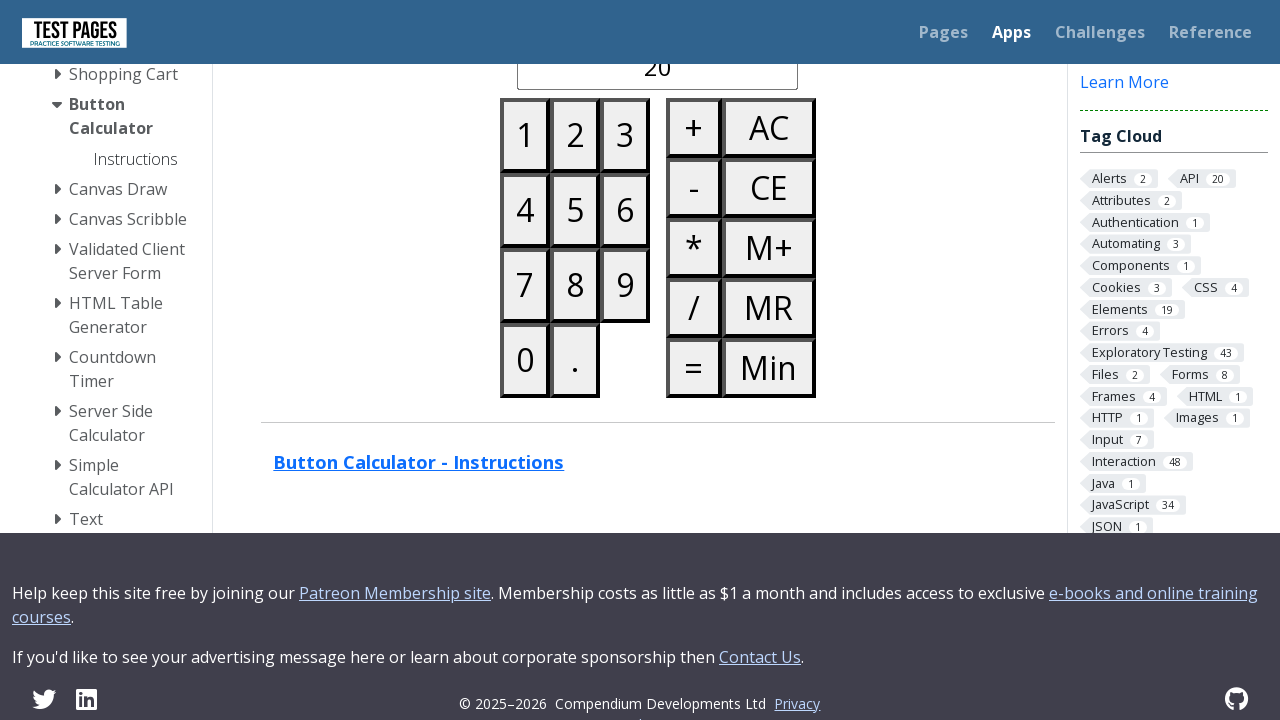

Clicked button 5 at (575, 210) on #button05
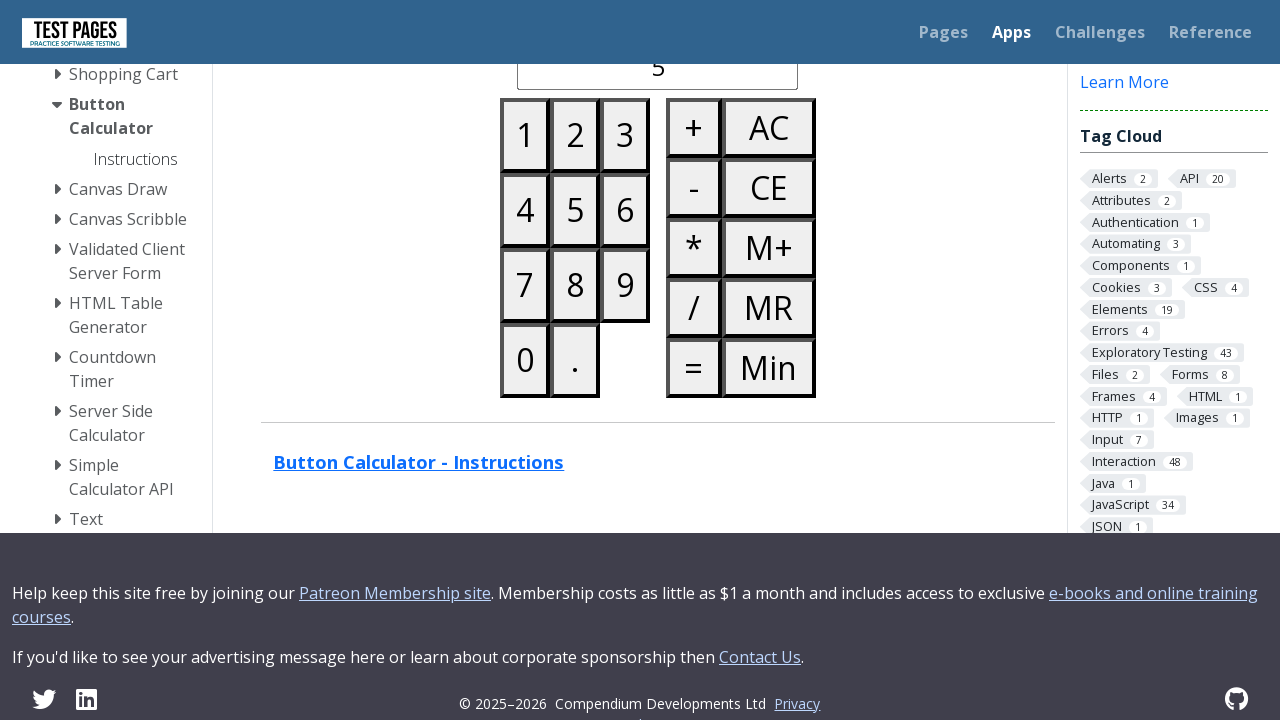

Clicked equals button to calculate result at (694, 368) on #buttonequals
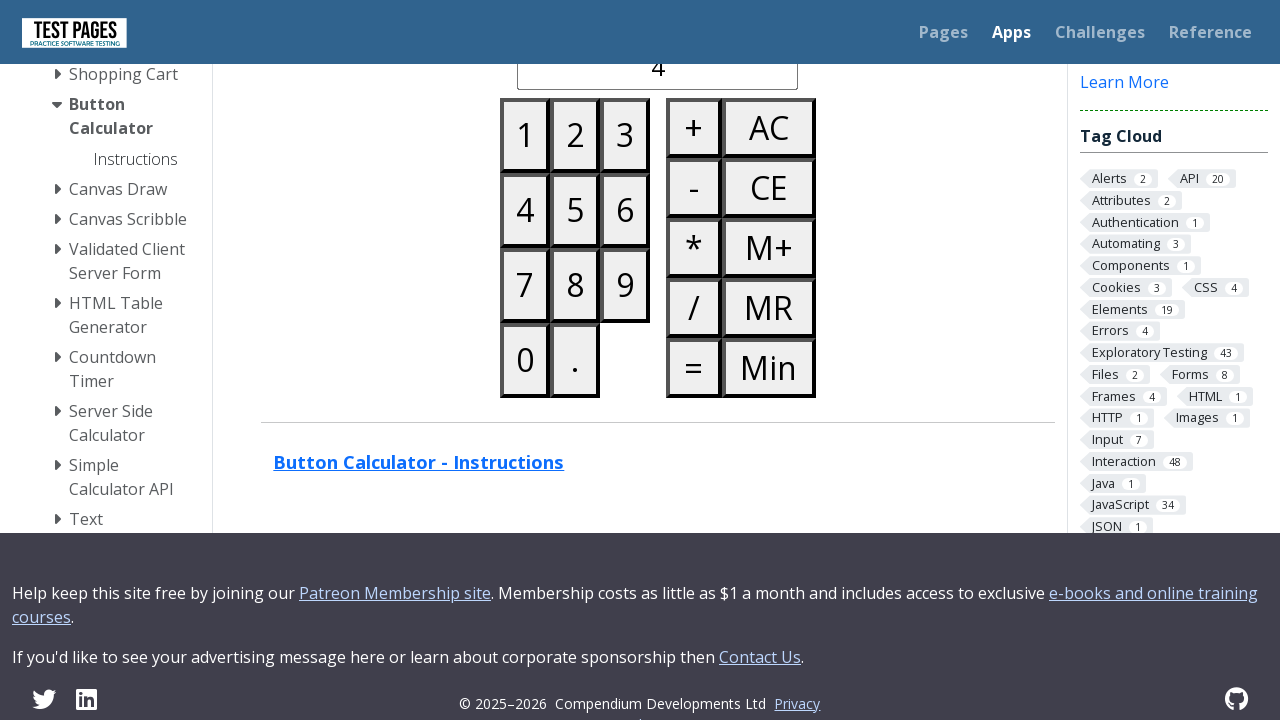

Retrieved calculated result from display
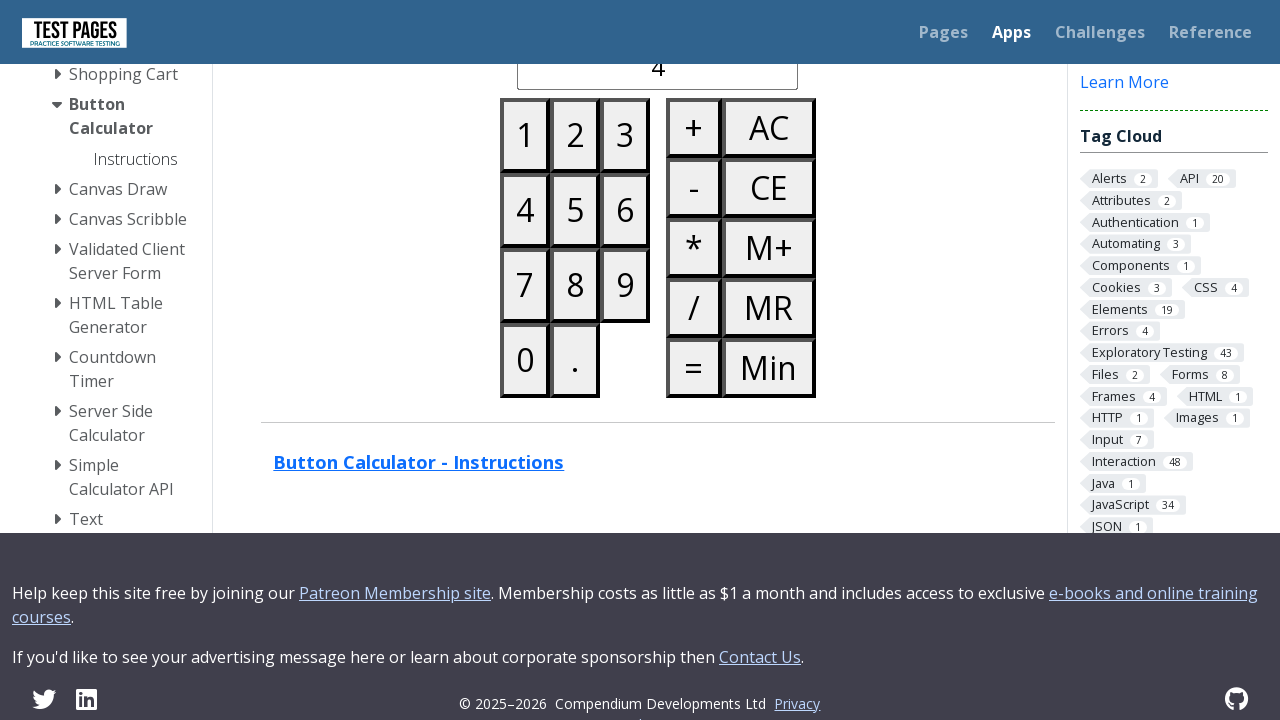

Verified result equals 4
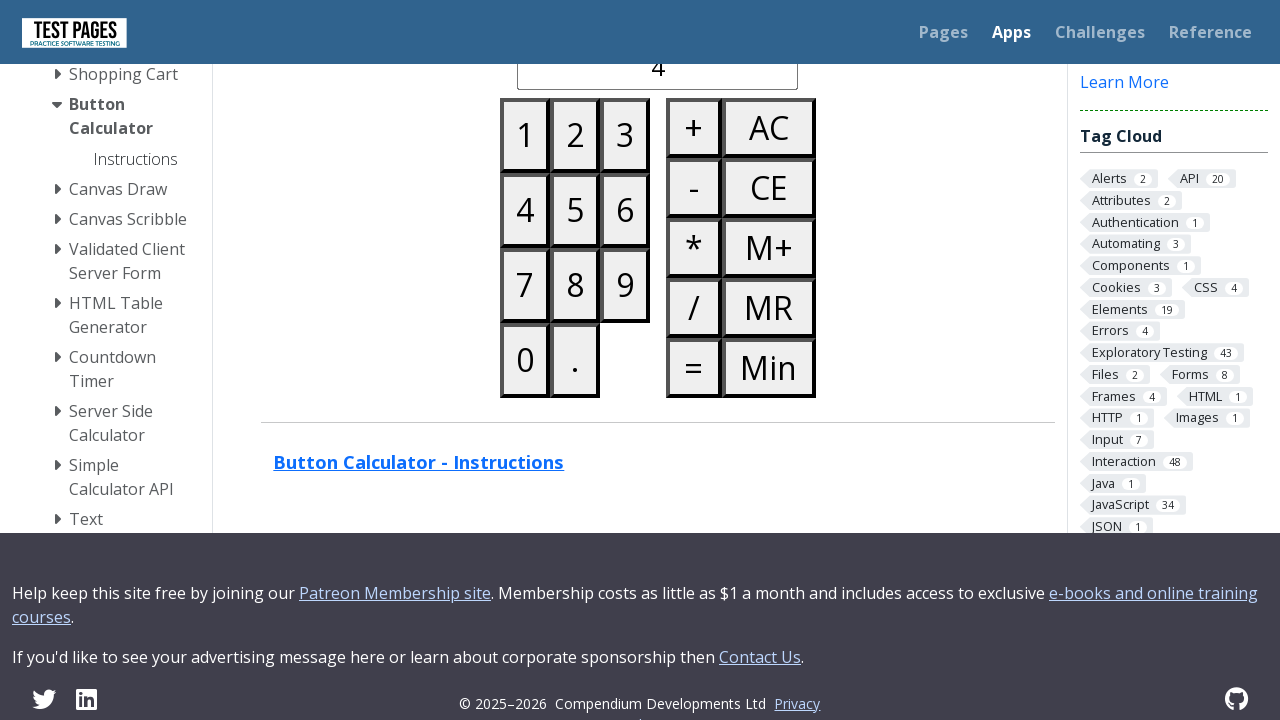

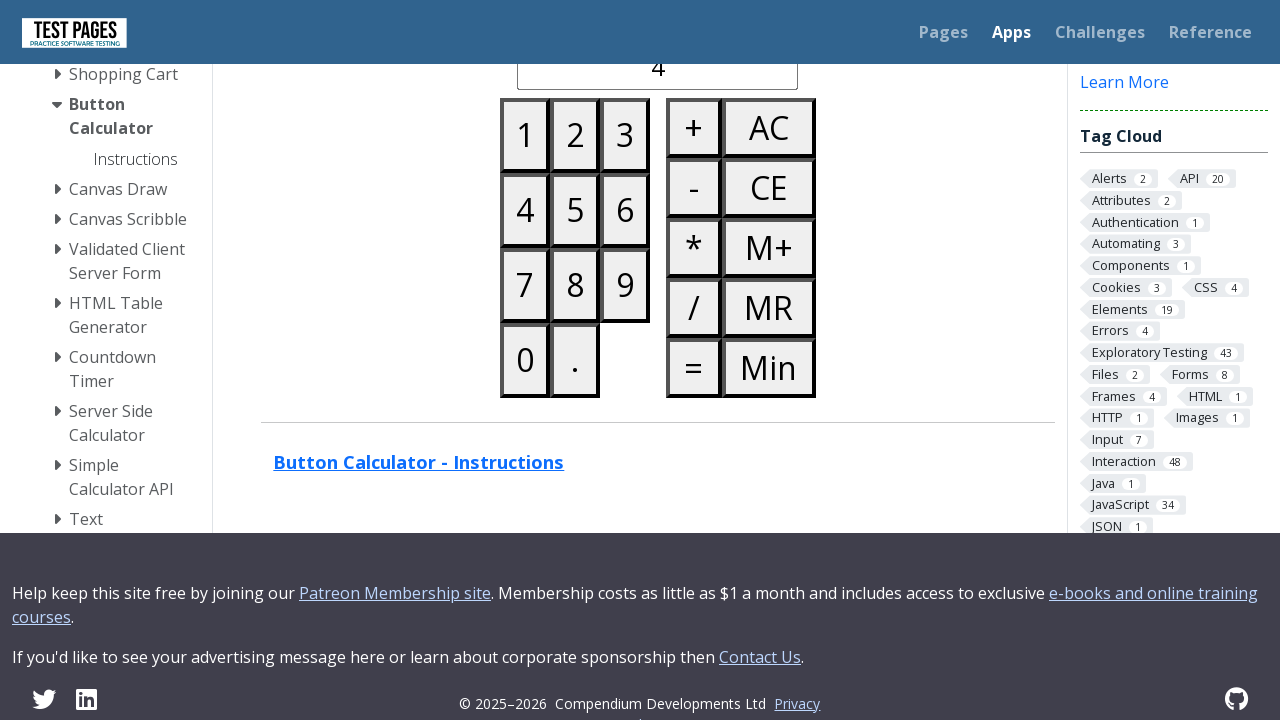